Tests radio button functionality by navigating to the Radio section, clicking on radio buttons, and verifying their selection states.

Starting URL: https://letcode.in/test

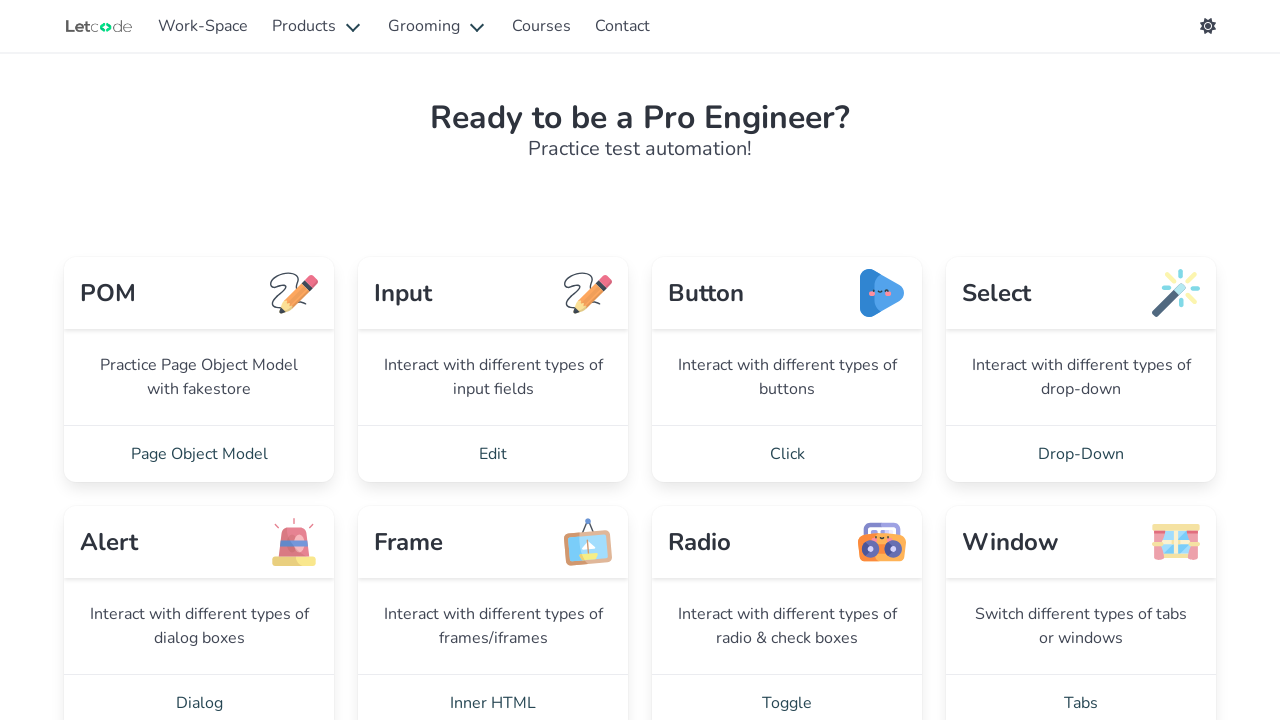

Scrolled down the page by 500 pixels
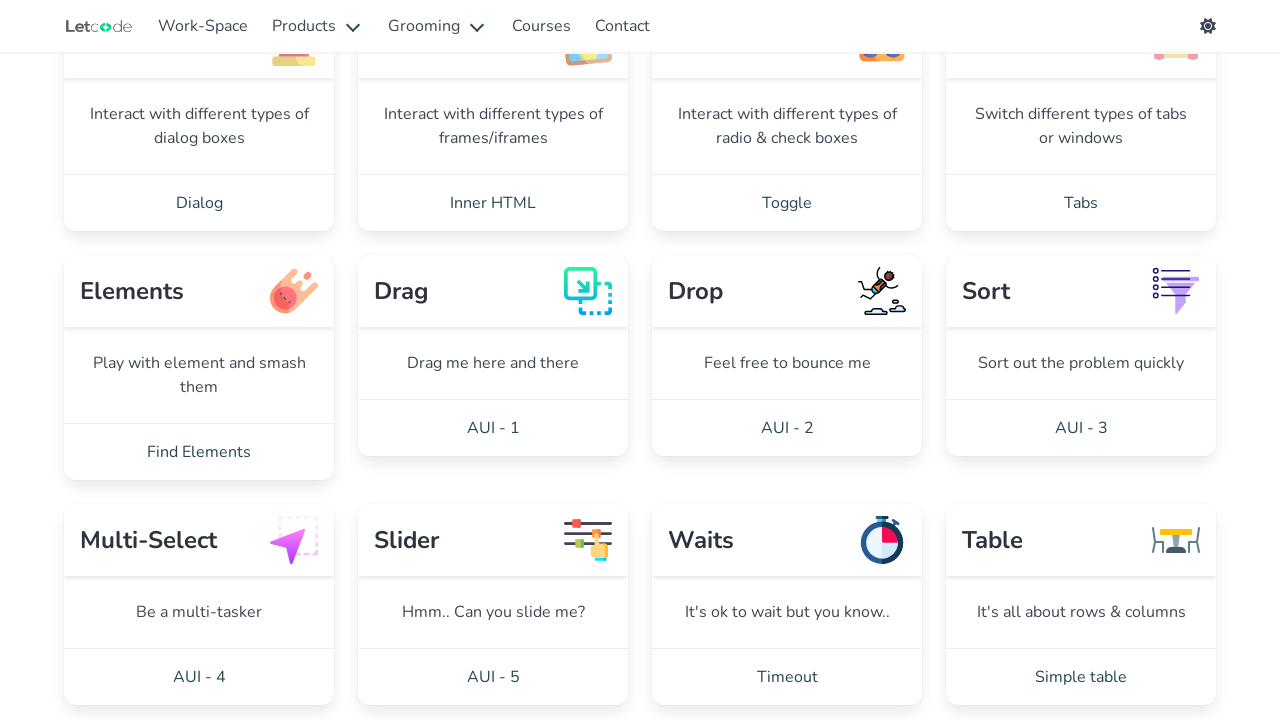

Clicked on the Radio section link at (787, 203) on xpath=//header[normalize-space()='Radio']/parent::div/footer/a
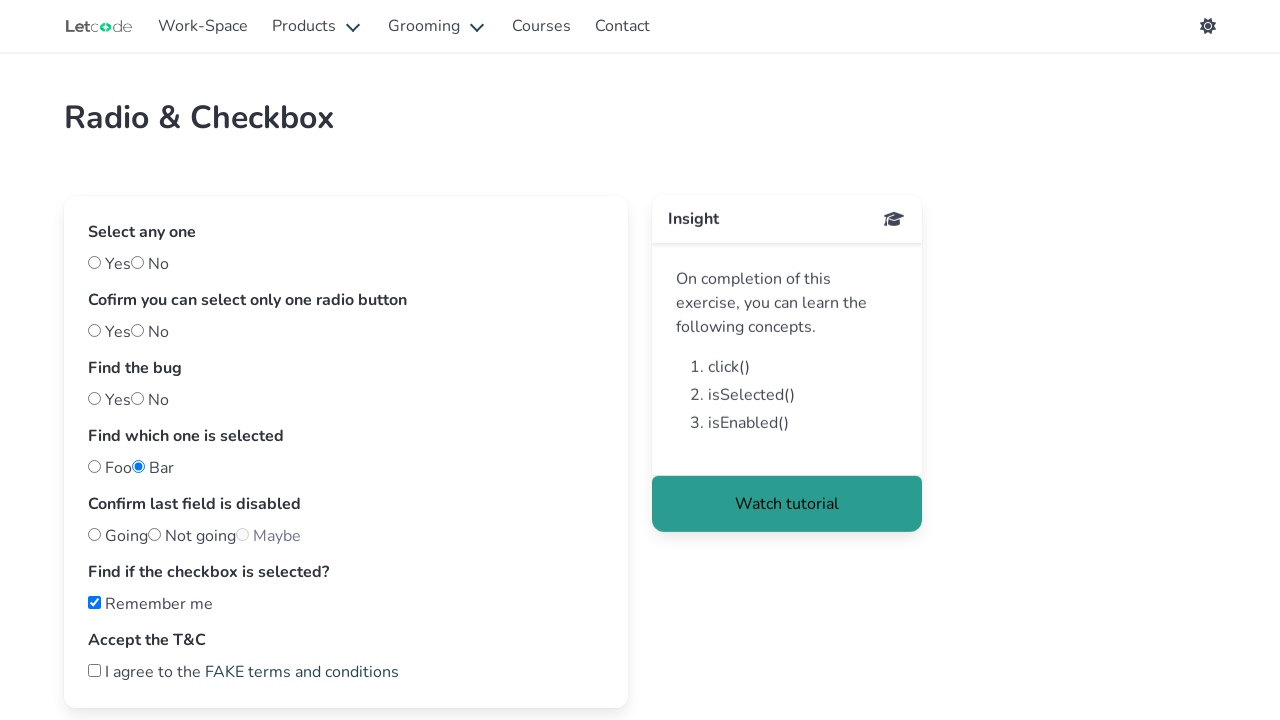

Clicked the 'yes' radio button at (94, 262) on #yes
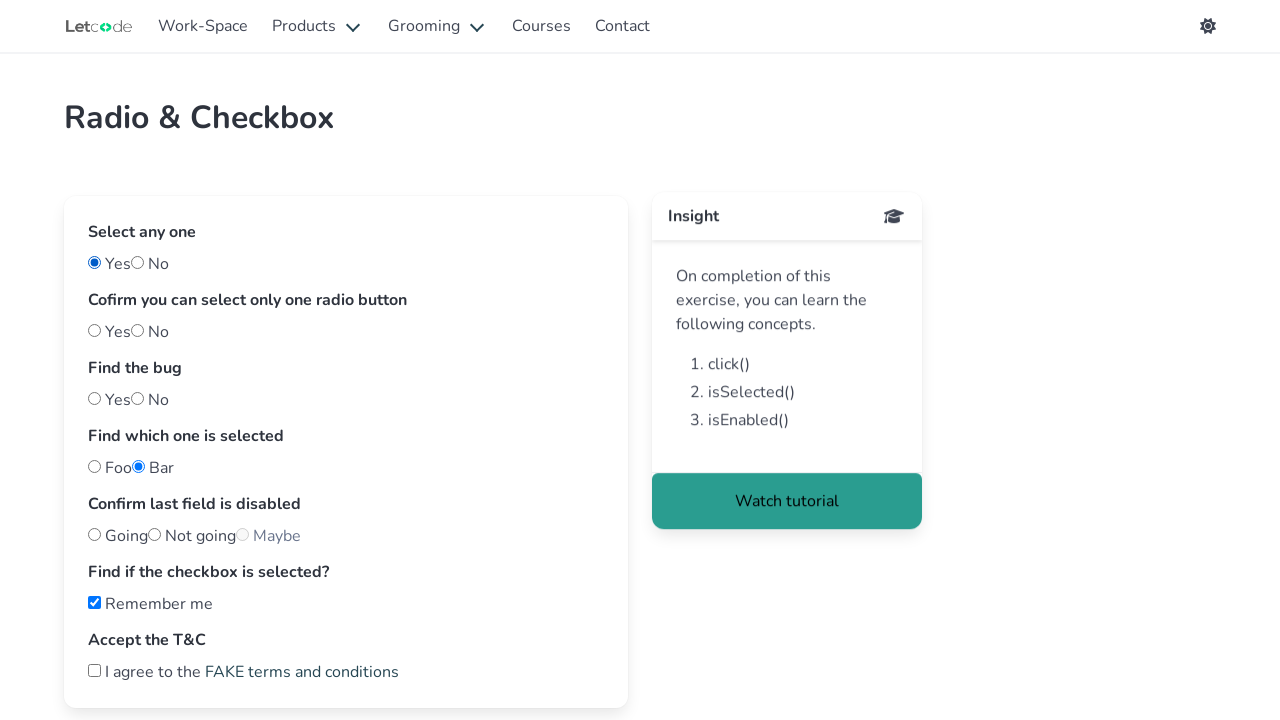

Verified that 'yes' radio button is selected
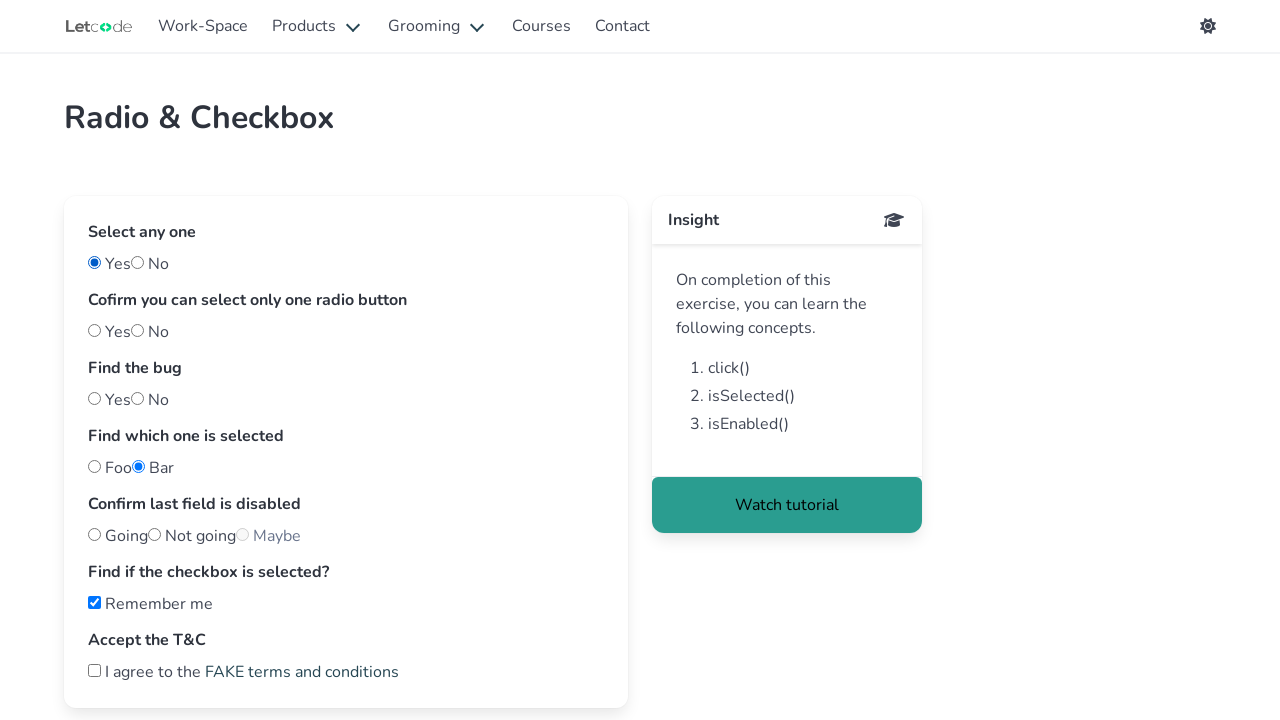

Clicked the 'no' radio button at (138, 262) on #no
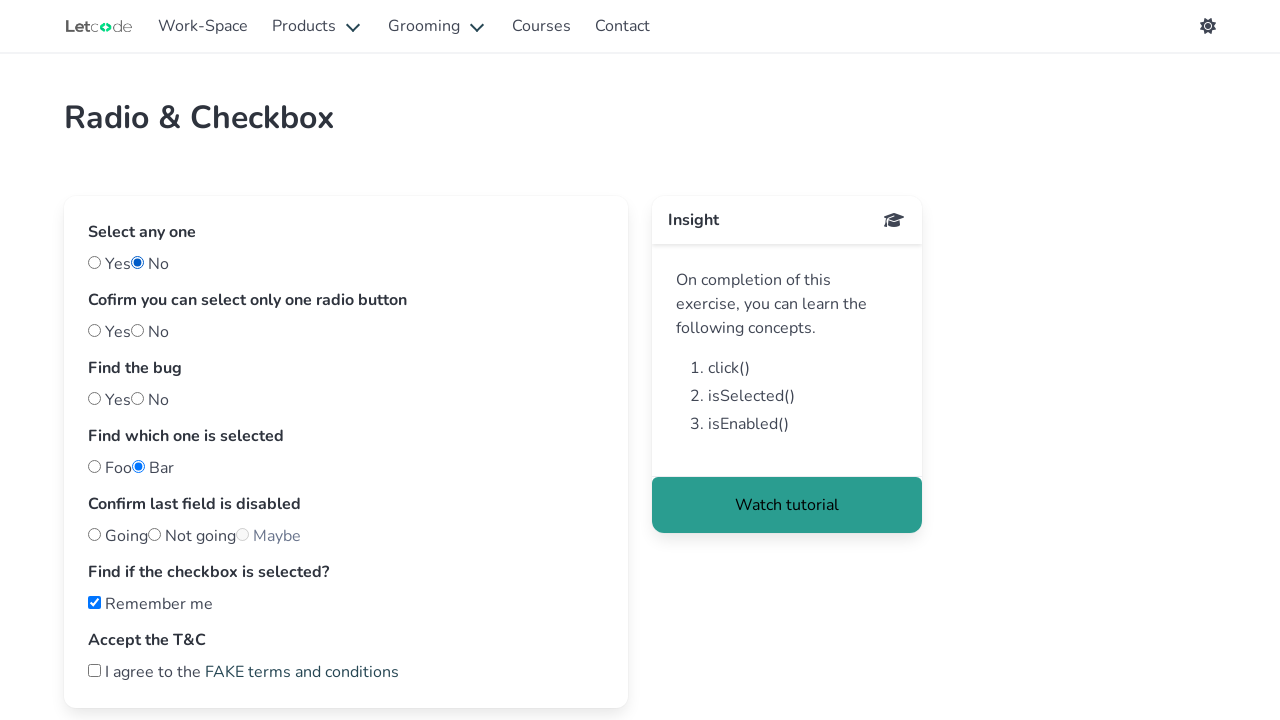

Verified that 'yes' radio button is deselected after clicking 'no'
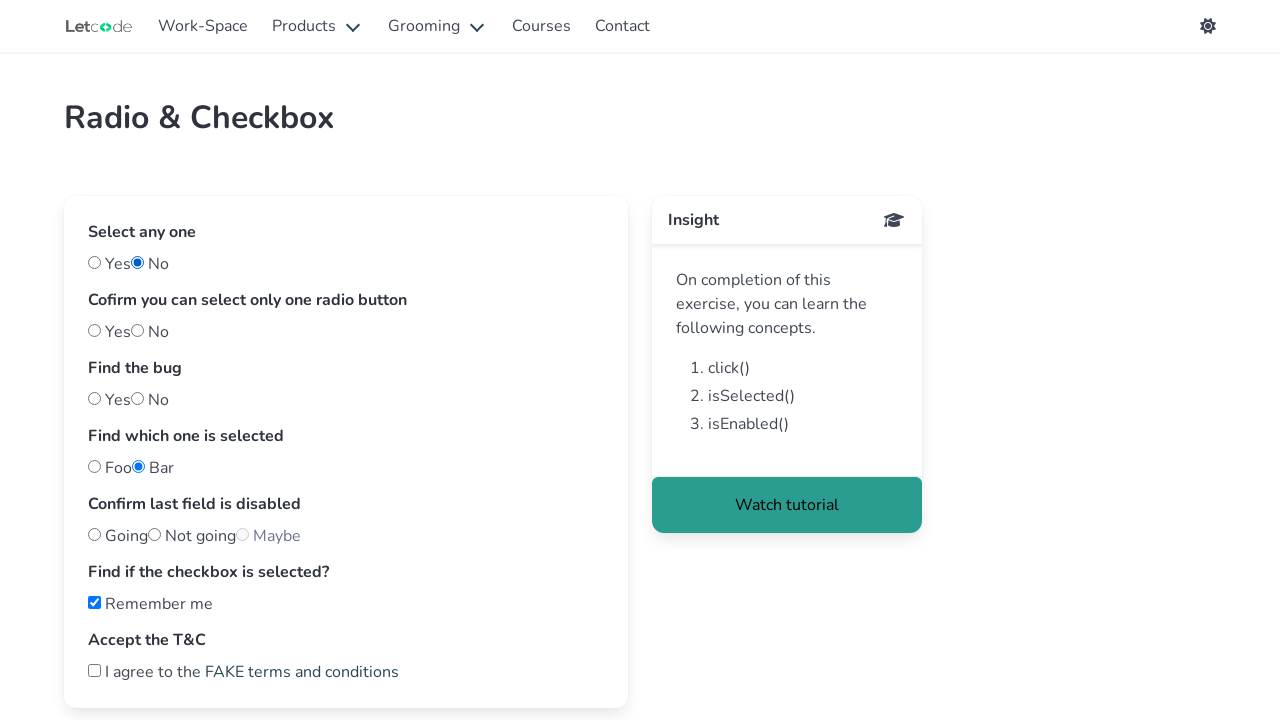

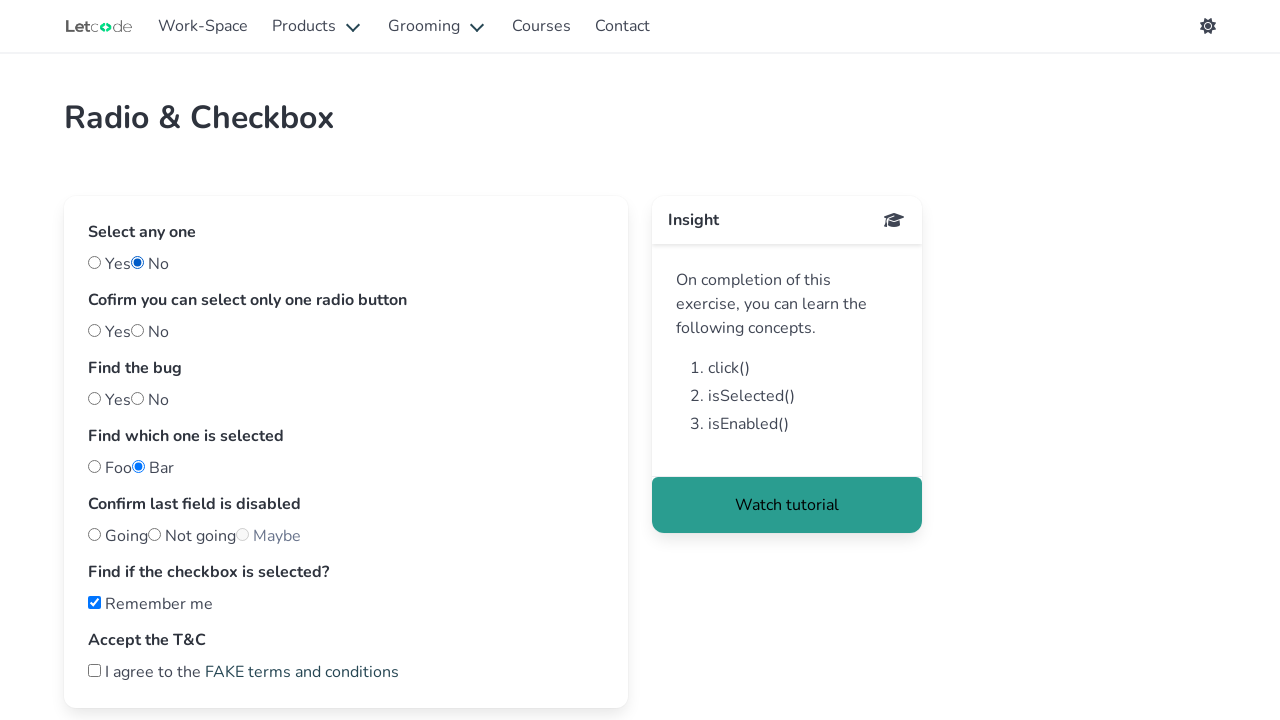